Verifies that 4 benefit icon images are present and displayed on the page

Starting URL: https://jdi-framework.github.io/tests/index.htm

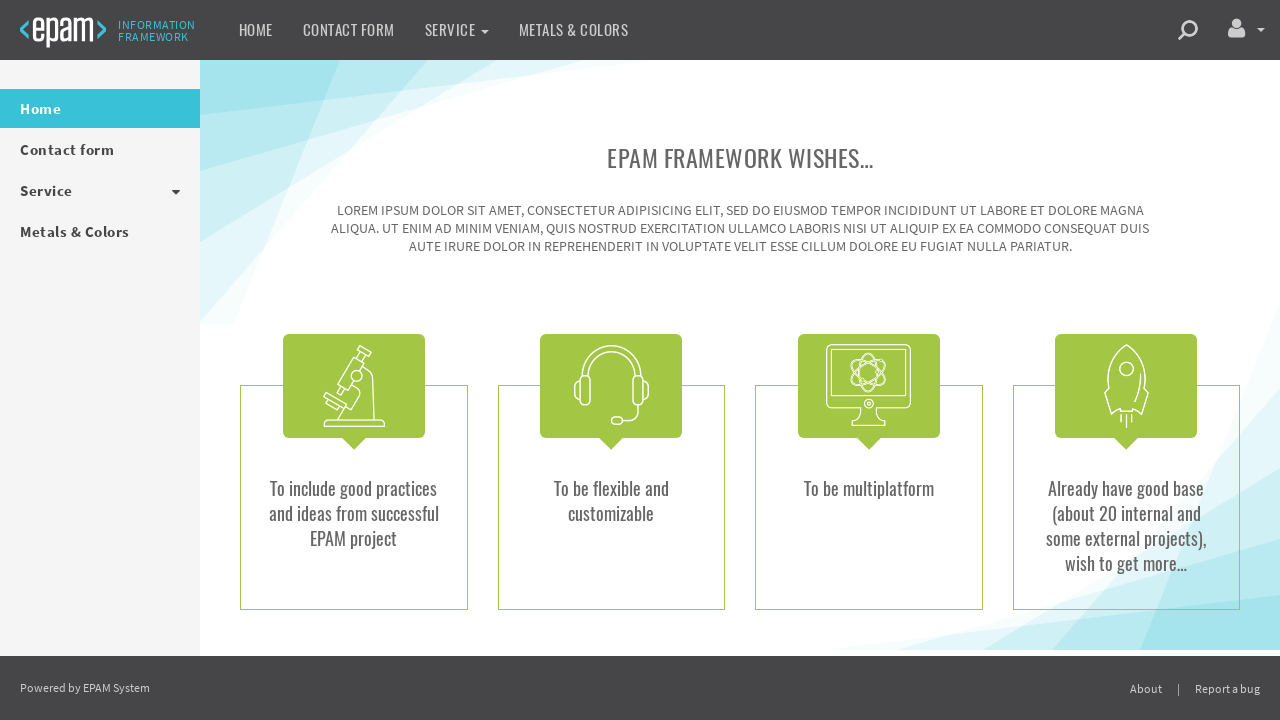

Navigated to JDI Framework test page
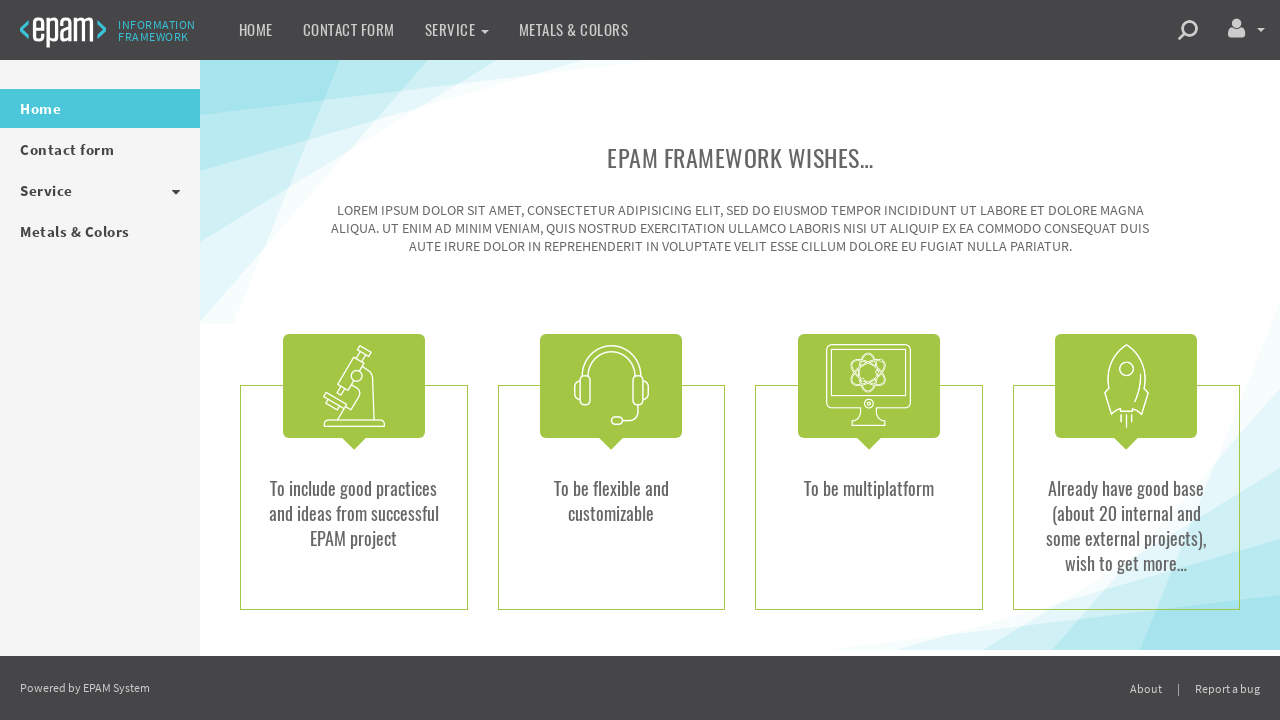

Located all benefit icon elements on the page
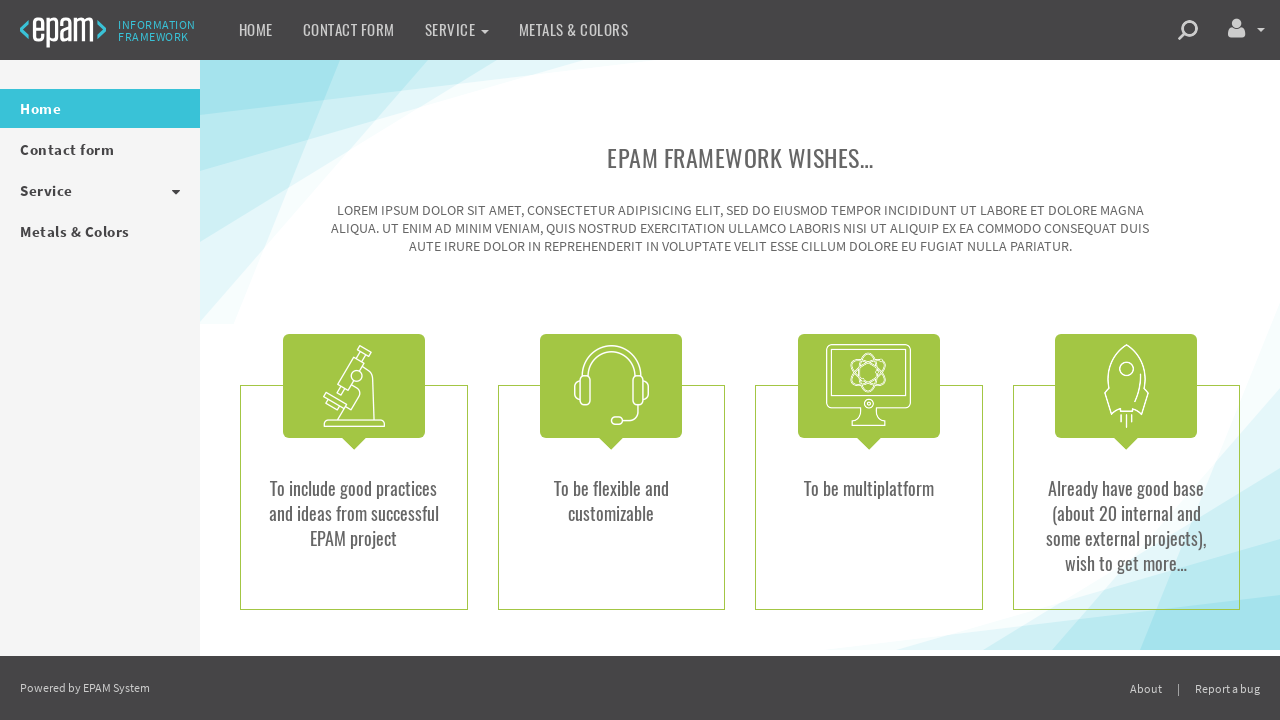

Verified that exactly 4 benefit icon images are present
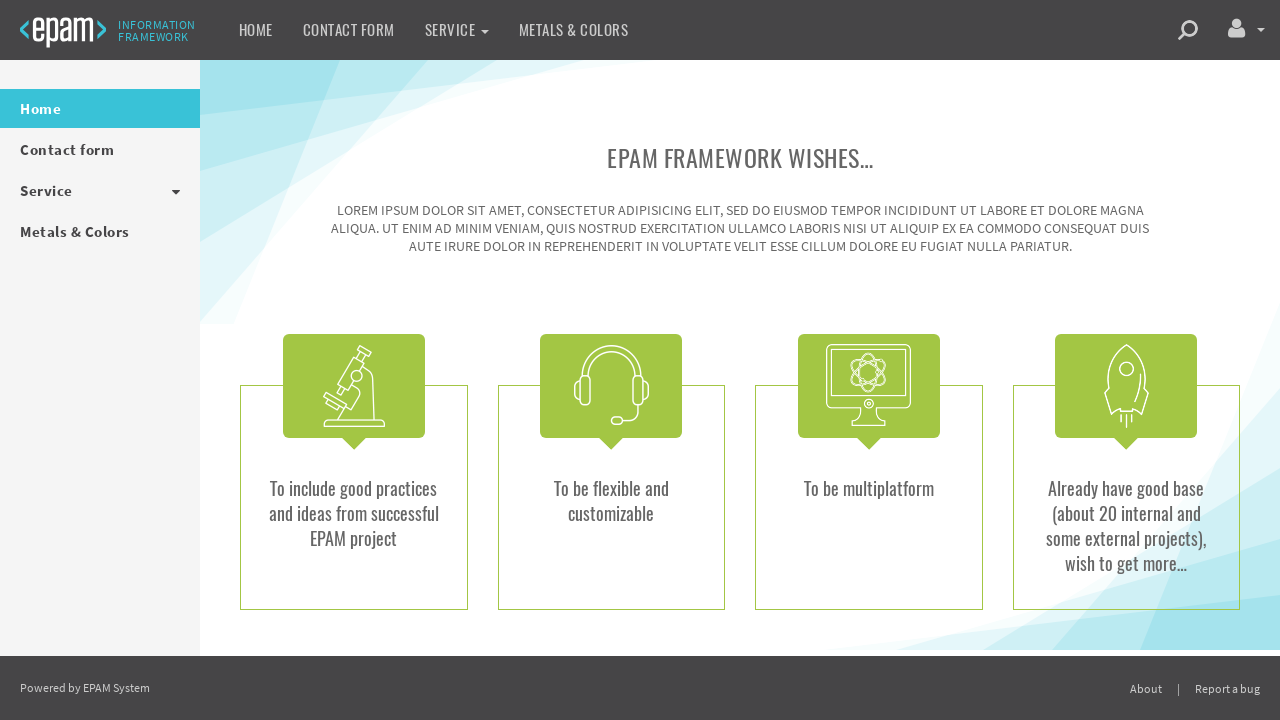

Verified that a benefit icon image is displayed
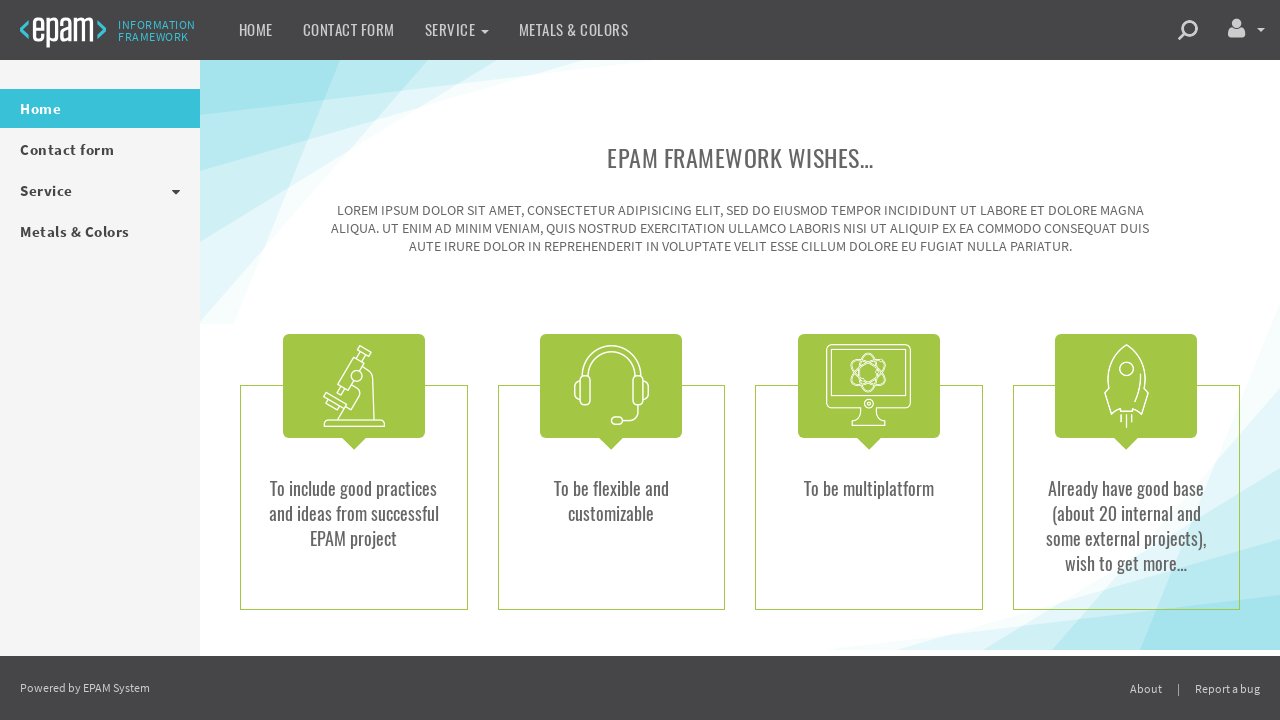

Verified that a benefit icon image is displayed
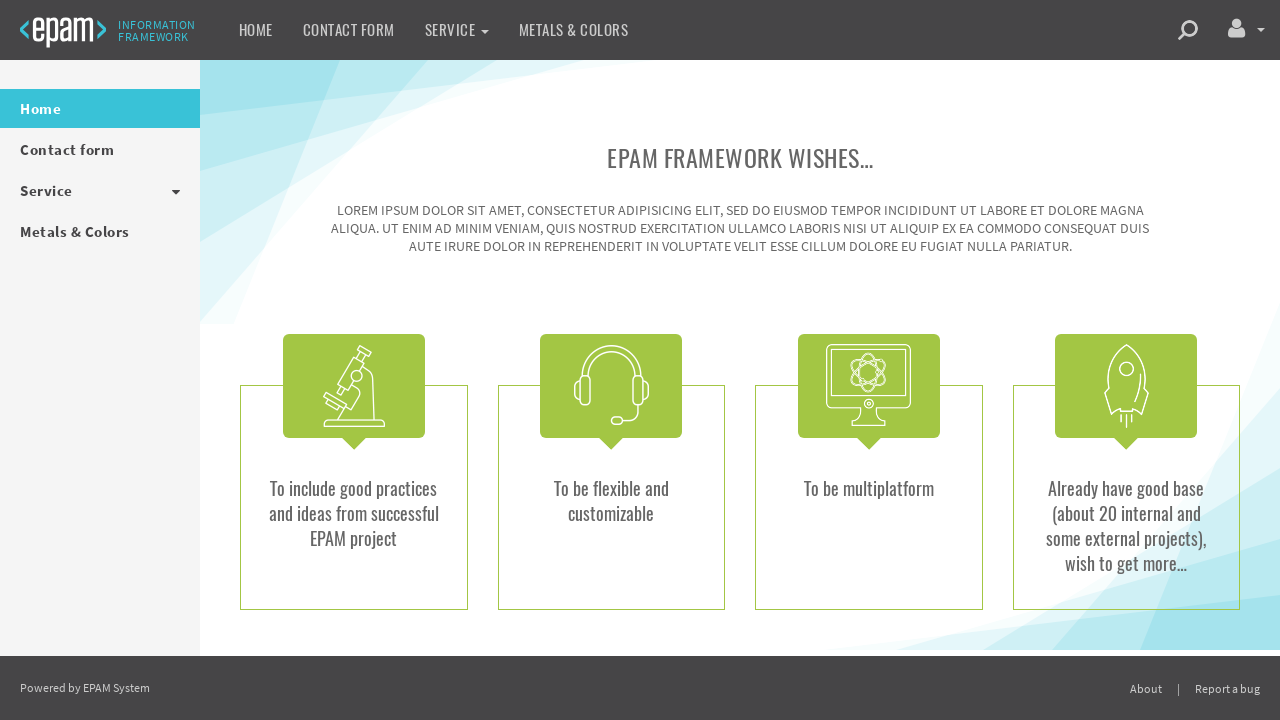

Verified that a benefit icon image is displayed
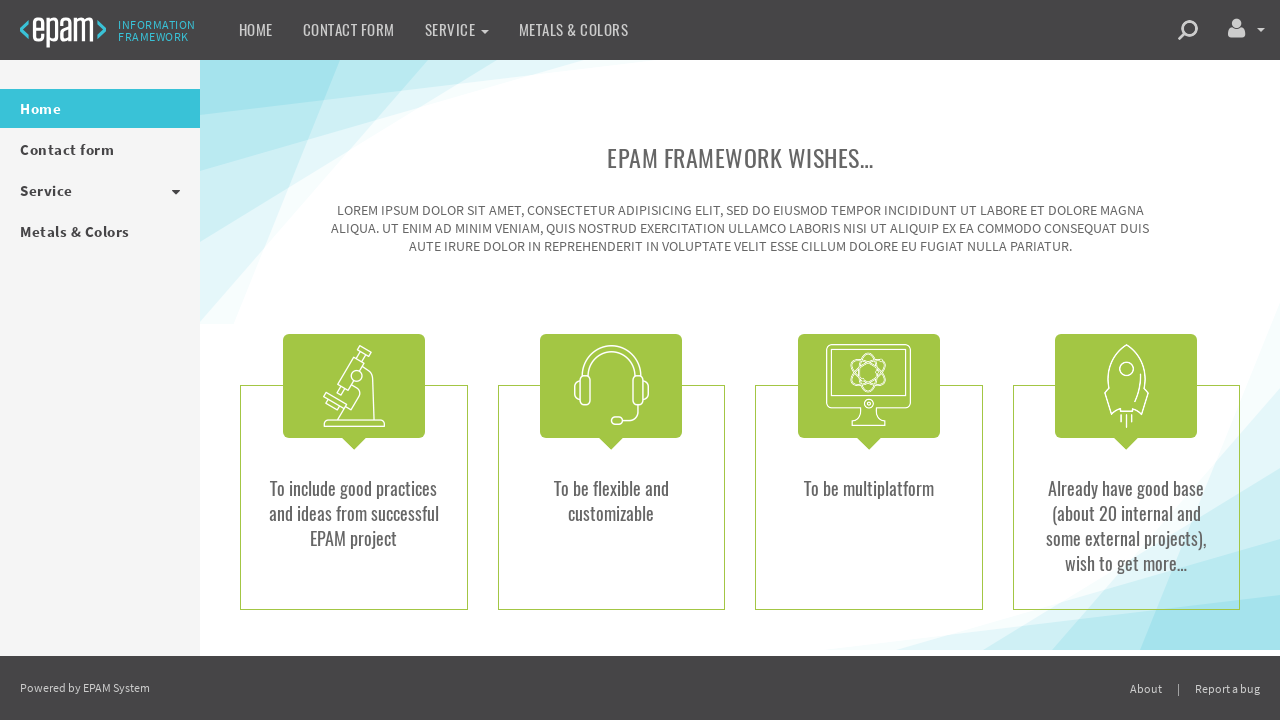

Verified that a benefit icon image is displayed
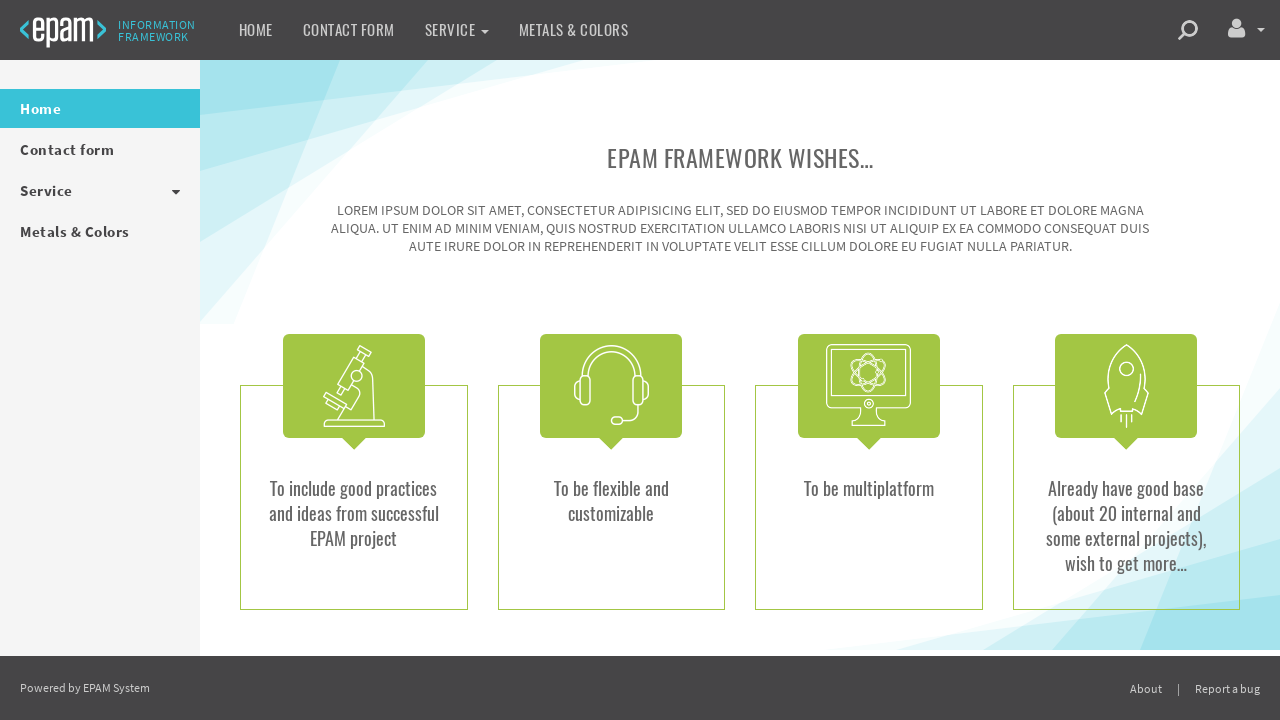

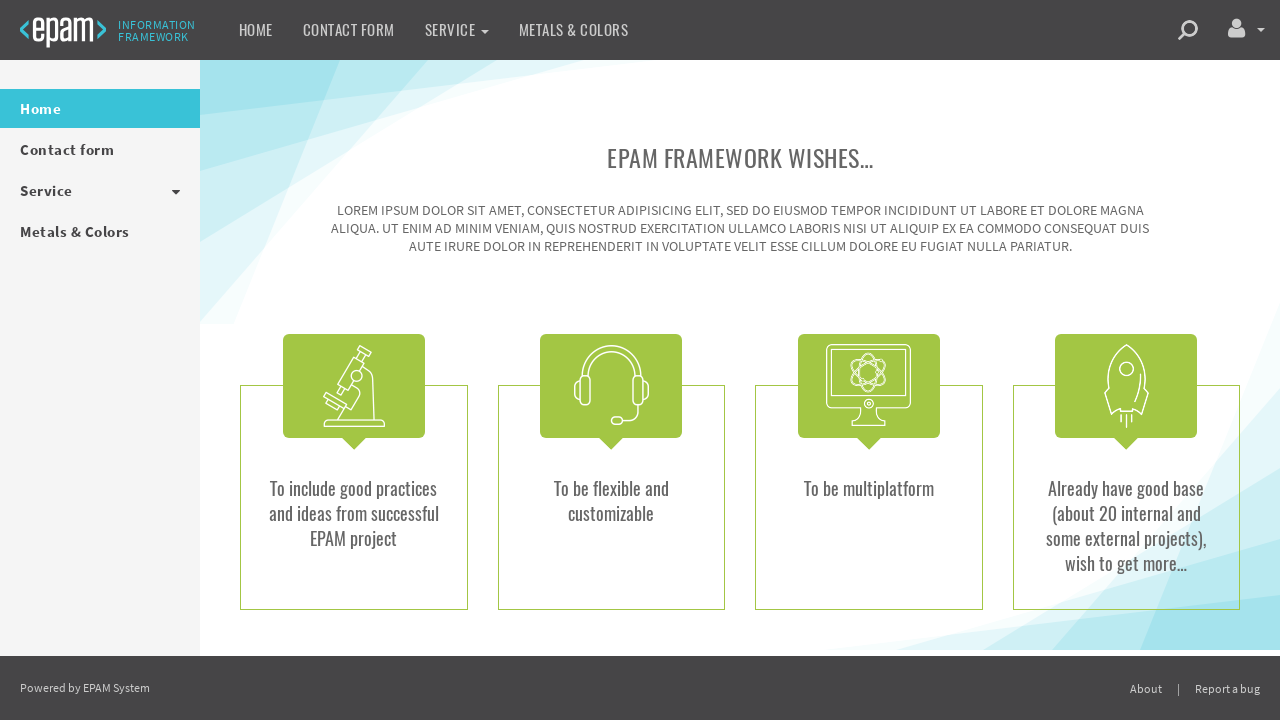